Navigates to the Walla news website

Starting URL: https://www.walla.co.il

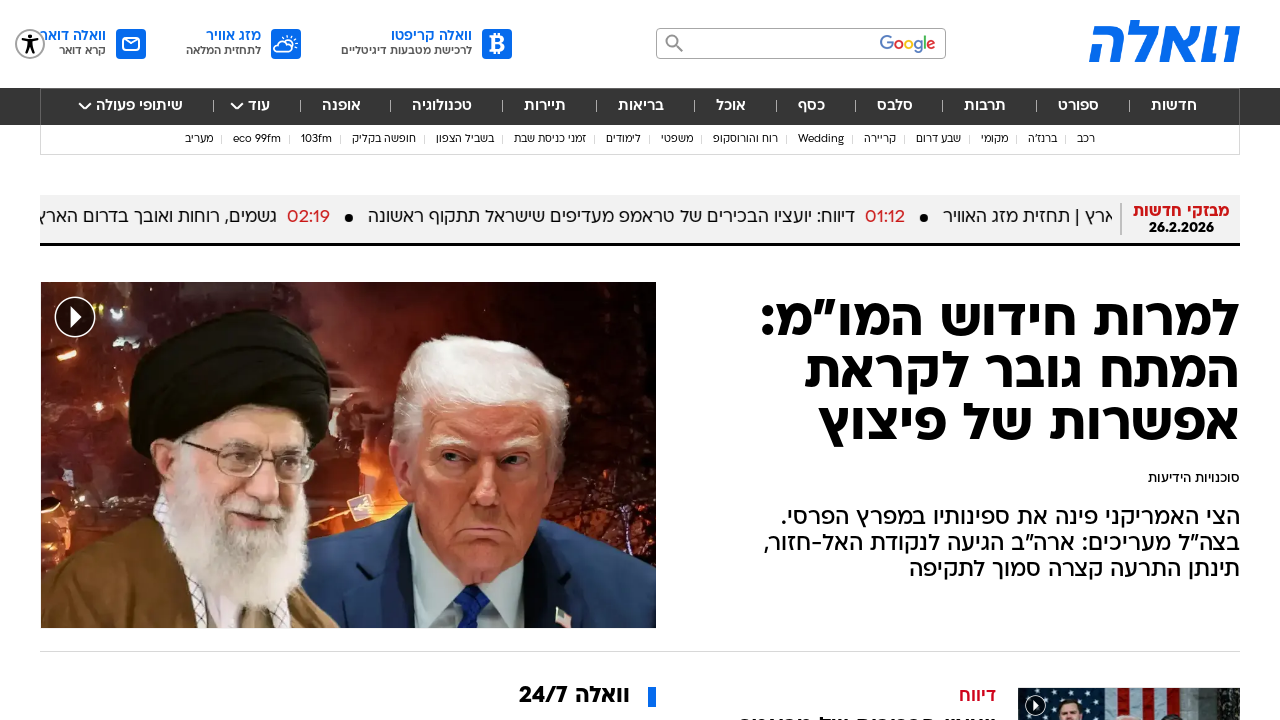

Navigated to Walla news website (https://www.walla.co.il)
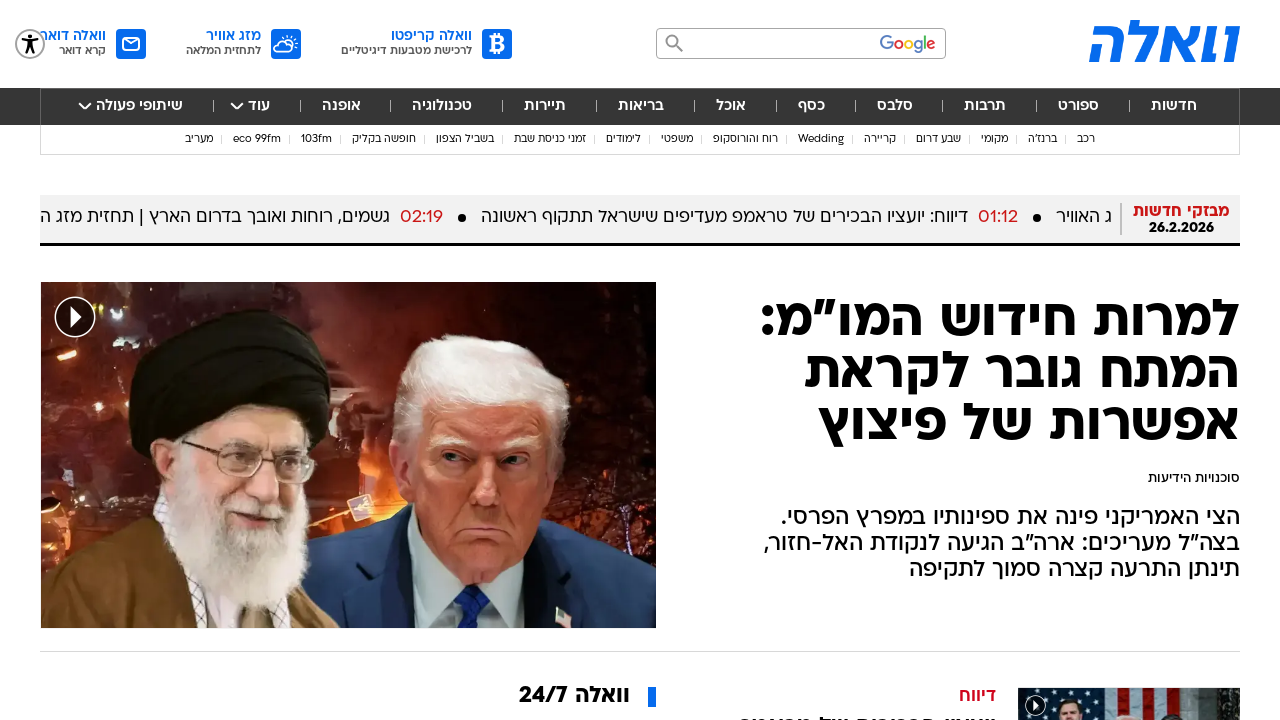

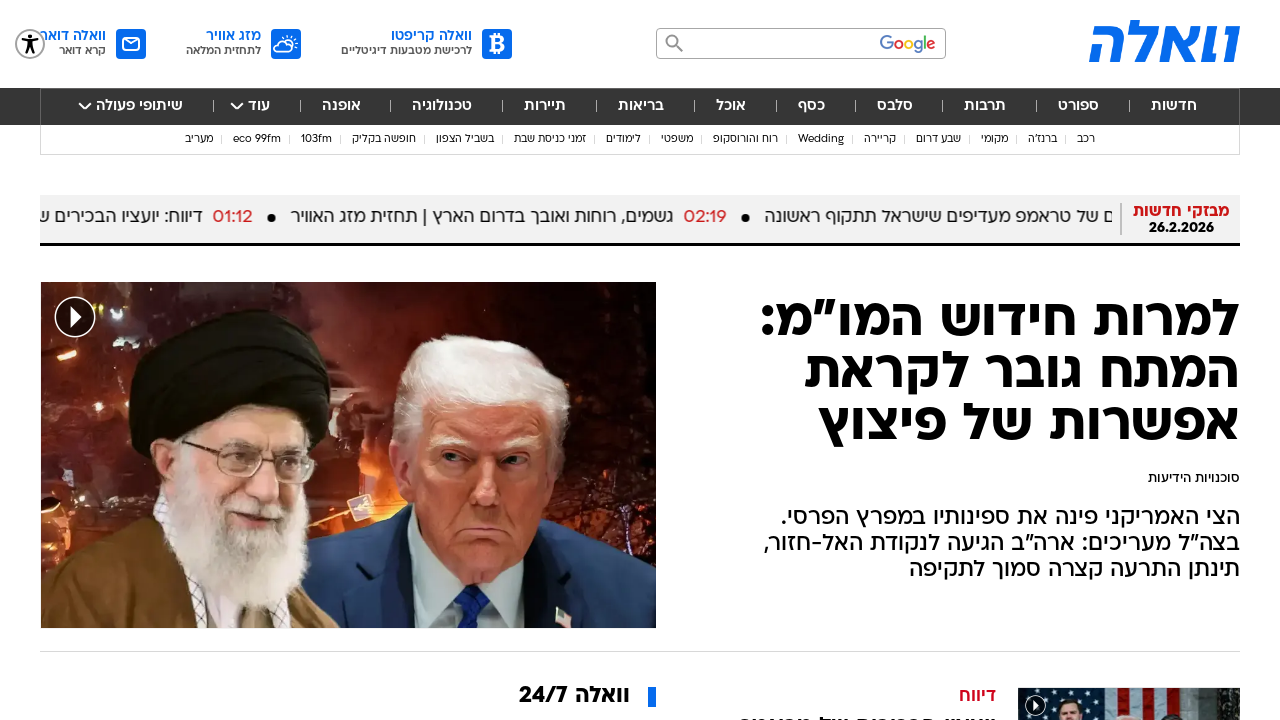